Navigates to Pakistan Stock Exchange data portal, closes a modal popup, selects "All" from a table length dropdown to display all entries, and waits for the data table to load.

Starting URL: https://dps.psx.com.pk

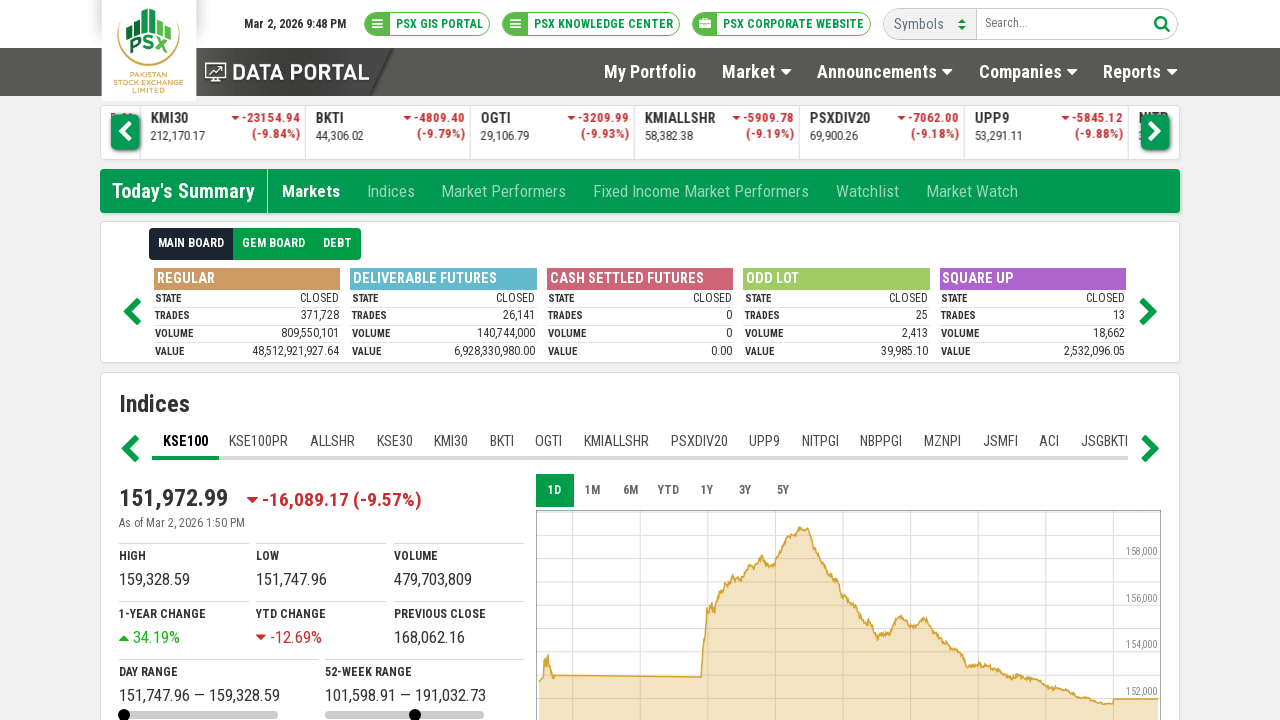

Navigated to Pakistan Stock Exchange data portal
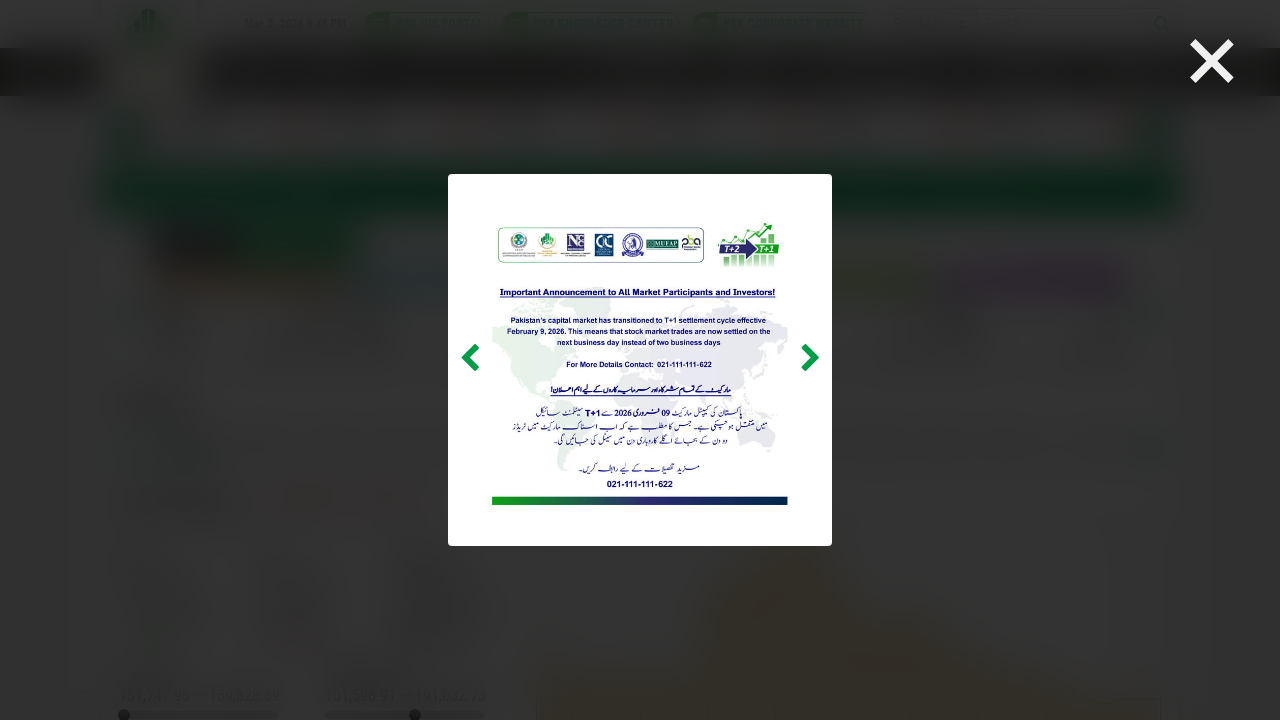

Closed modal popup at (1212, 50) on button.tingle-modal__close
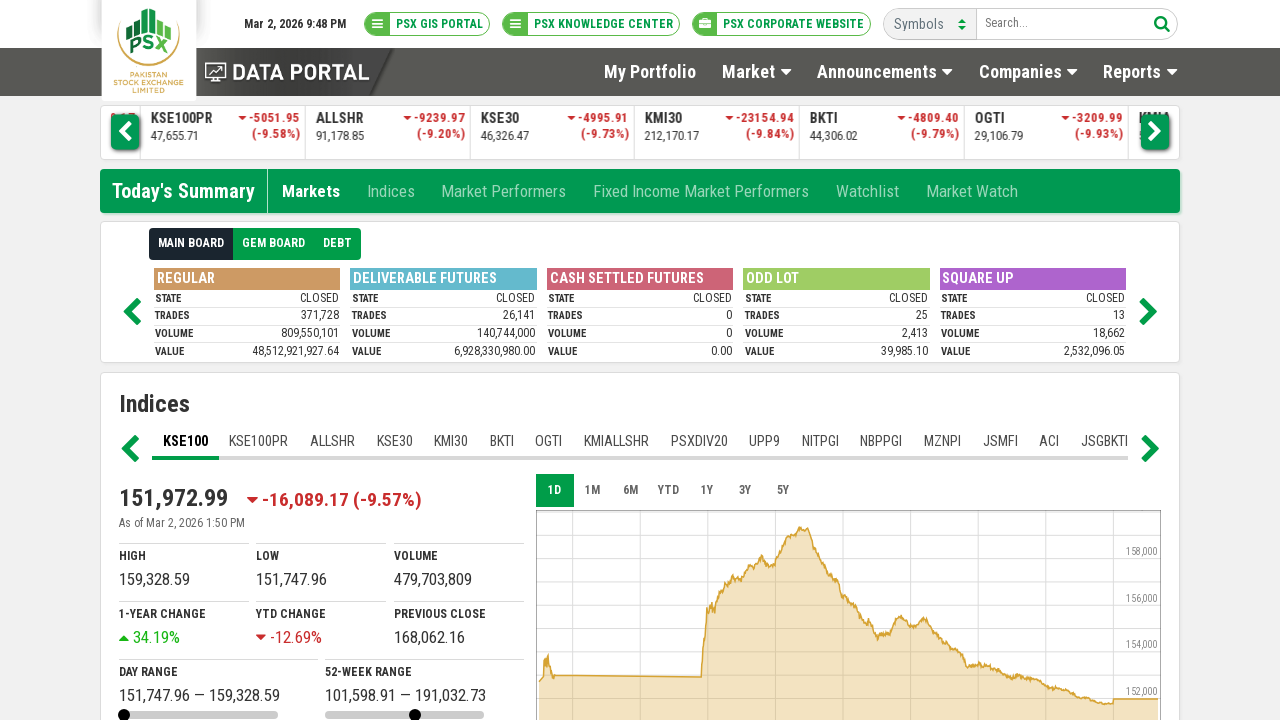

Selected 'All' from table length dropdown to display all entries on xpath=//select[@name="DataTables_Table_0_length"]
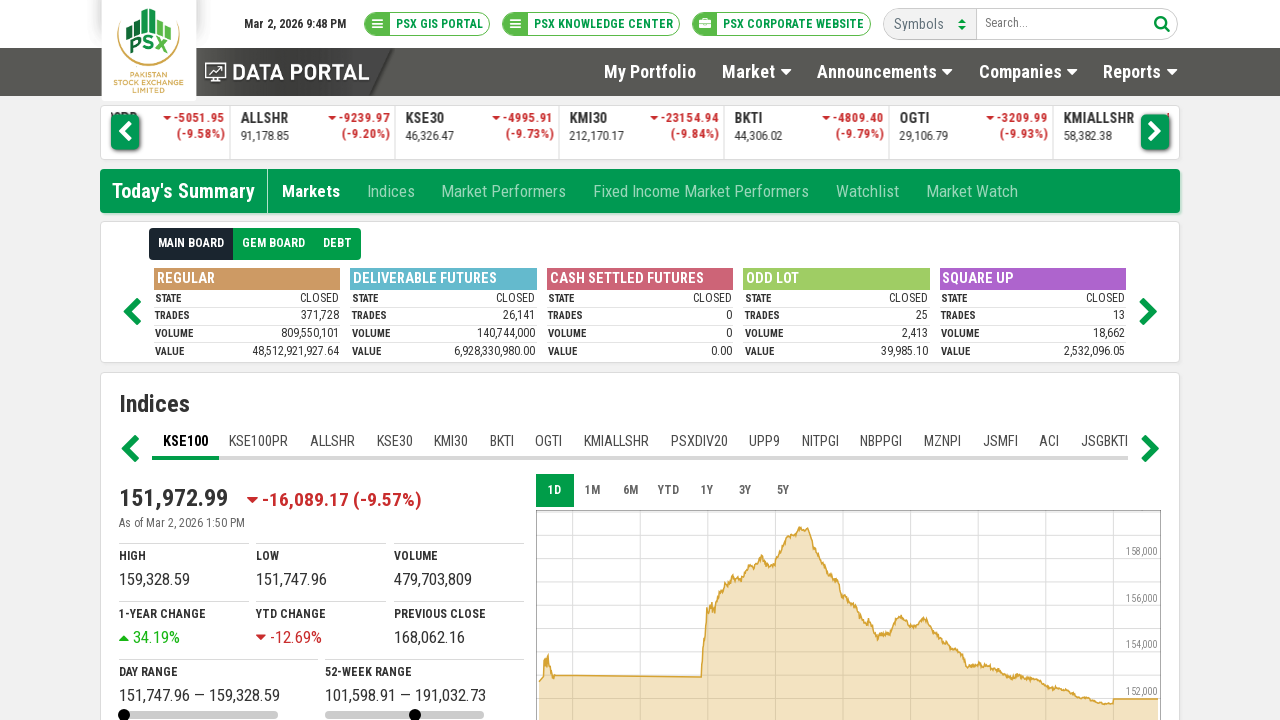

Data table loaded successfully
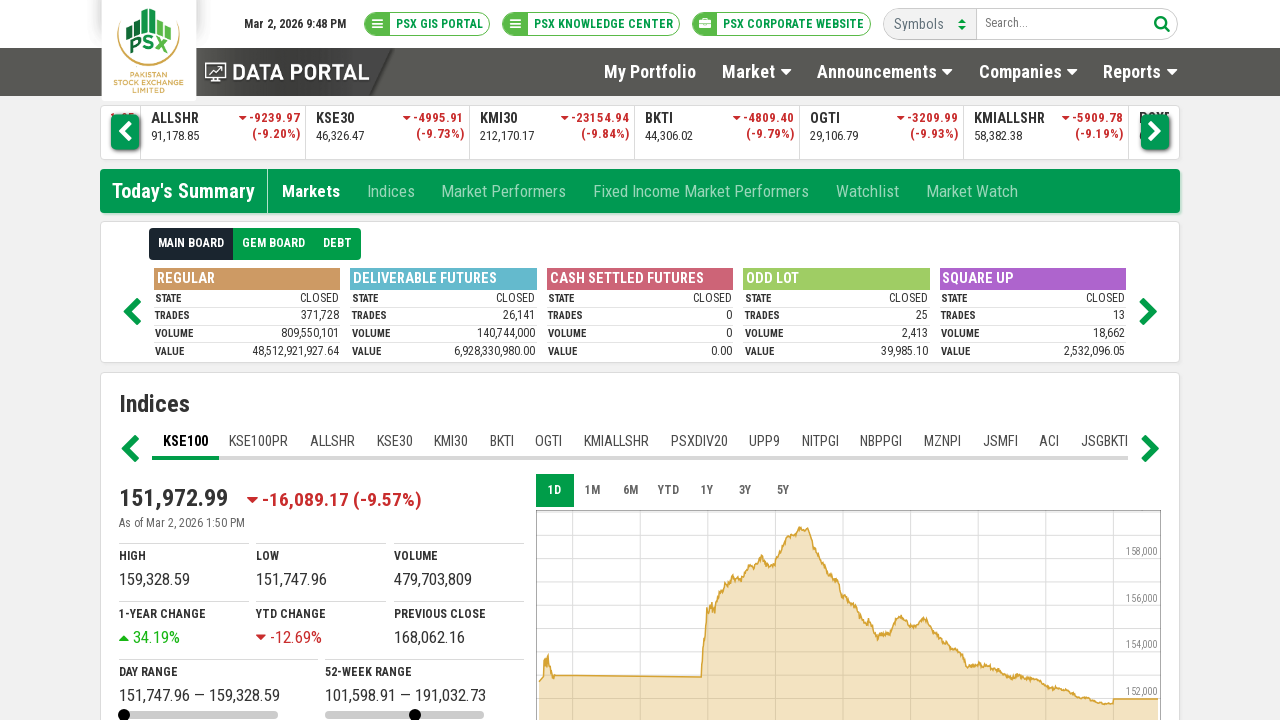

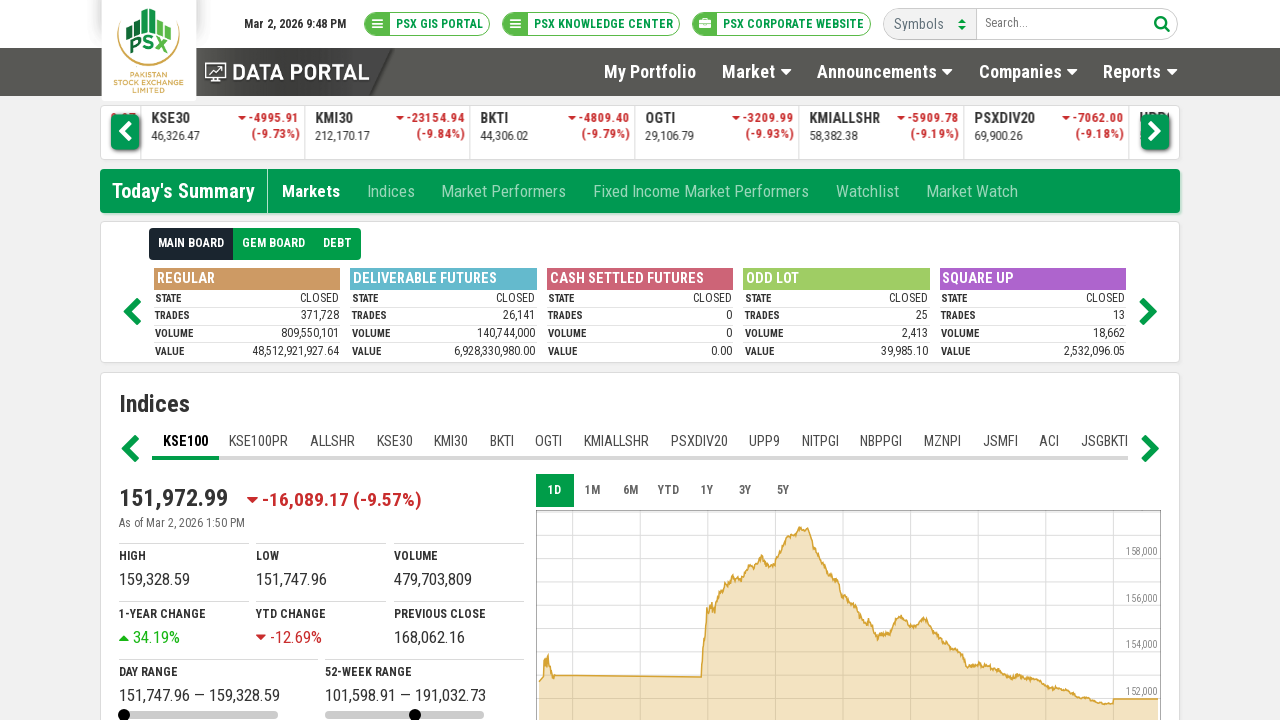